Tests drag and drop functionality on jQuery UI demo page by dragging an element and dropping it onto a target area

Starting URL: https://jqueryui.com/droppable/

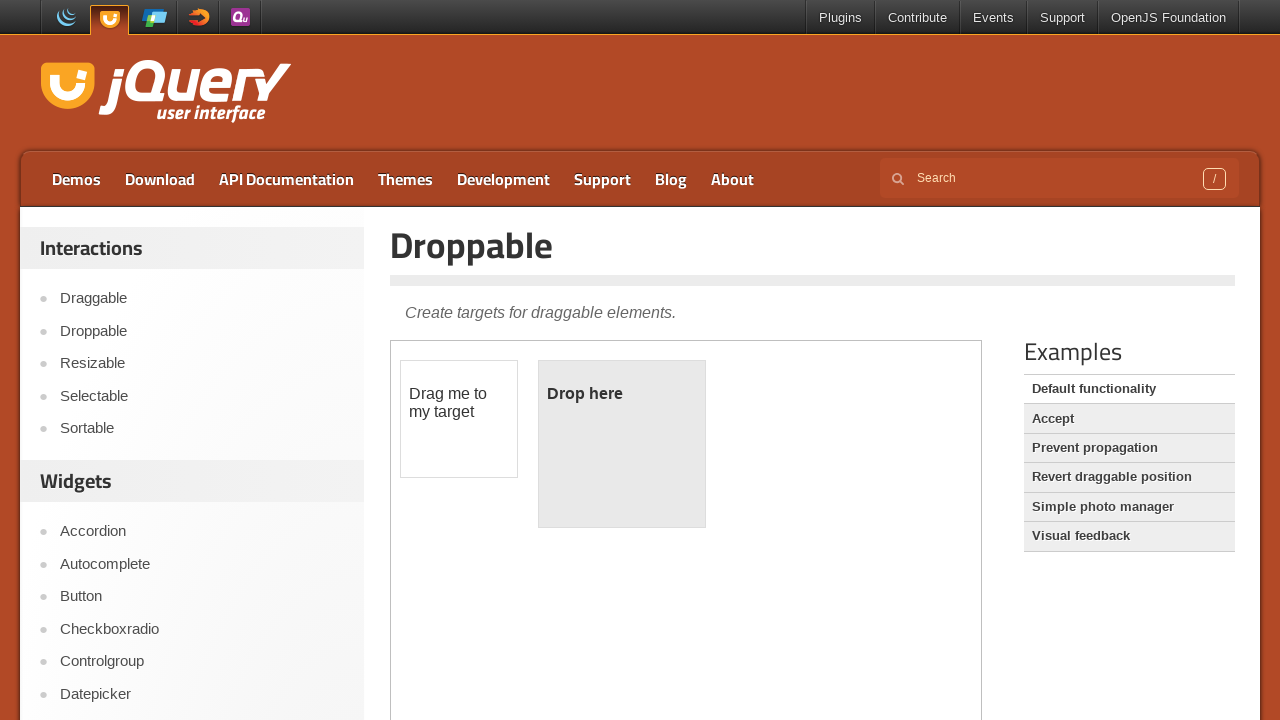

Navigated to jQuery UI droppable demo page
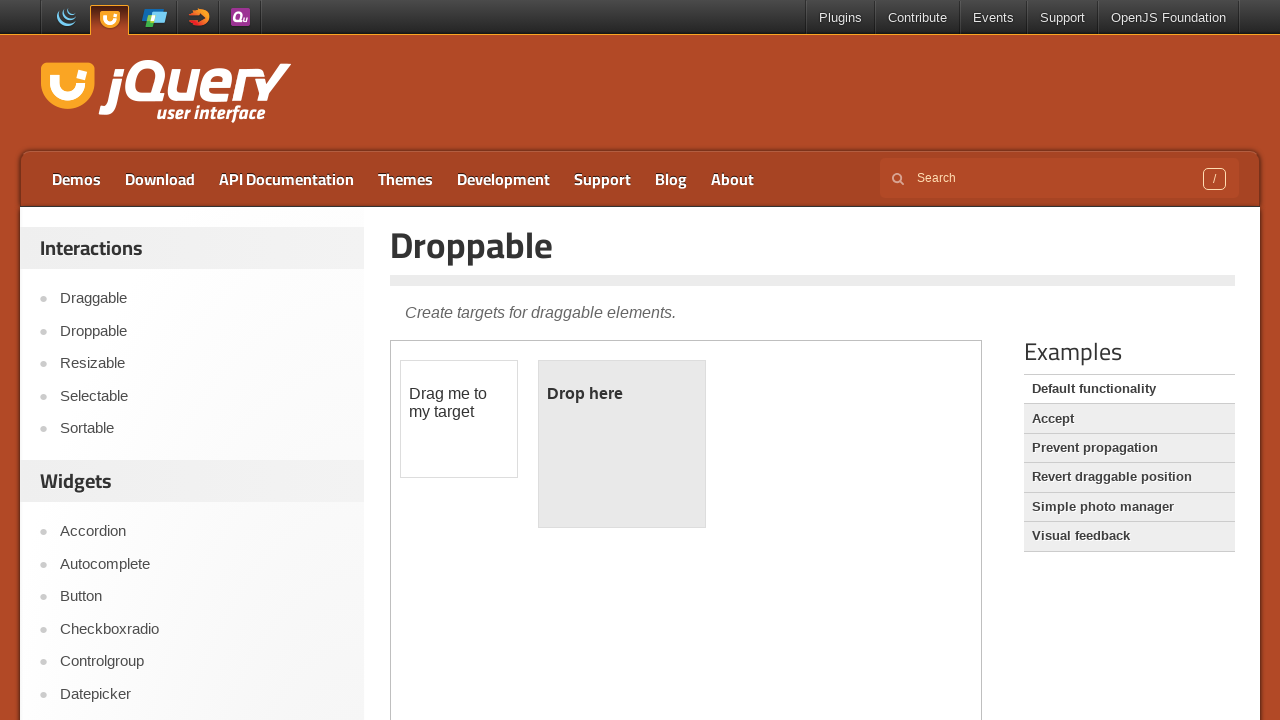

Located the iframe containing the drag and drop demo
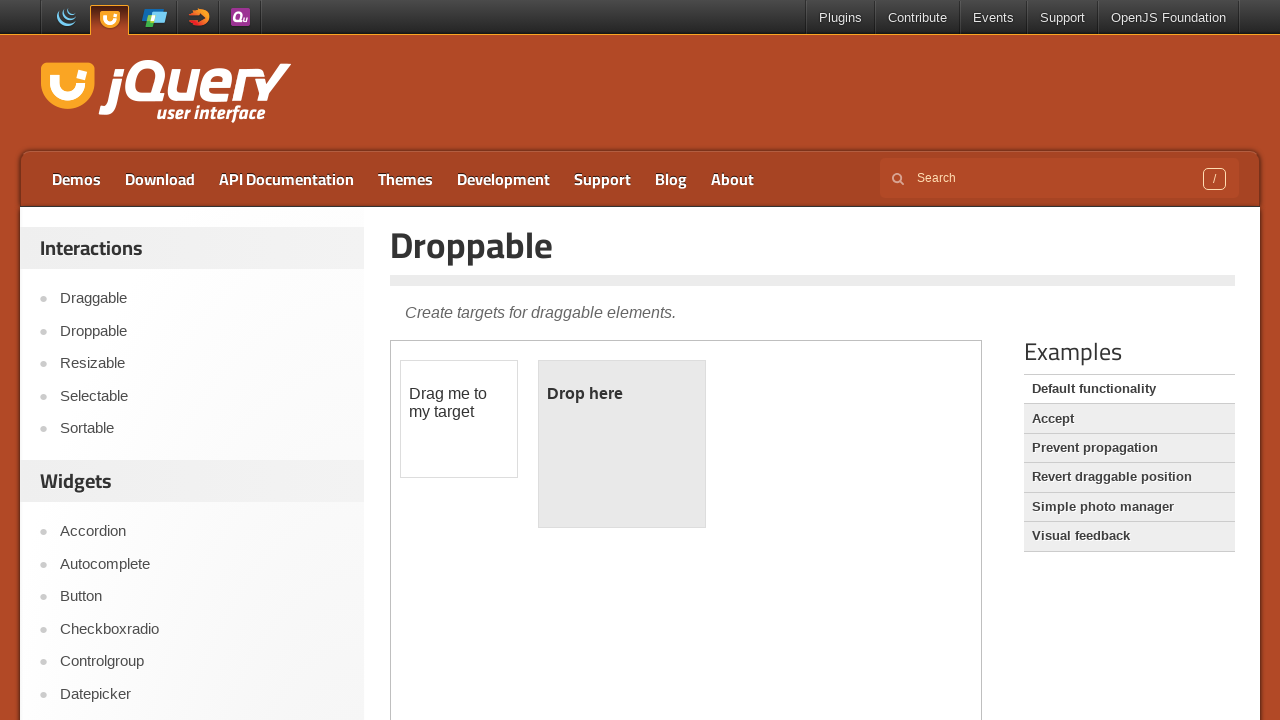

Located the draggable element
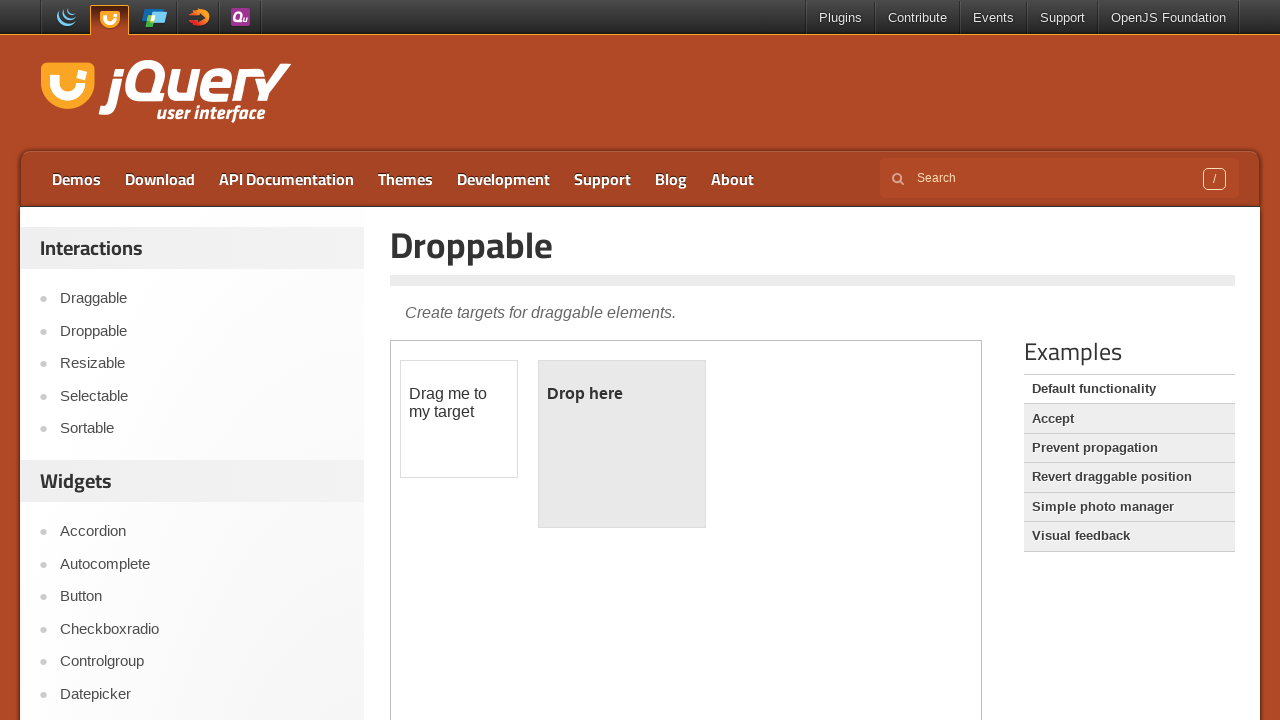

Located the droppable target area
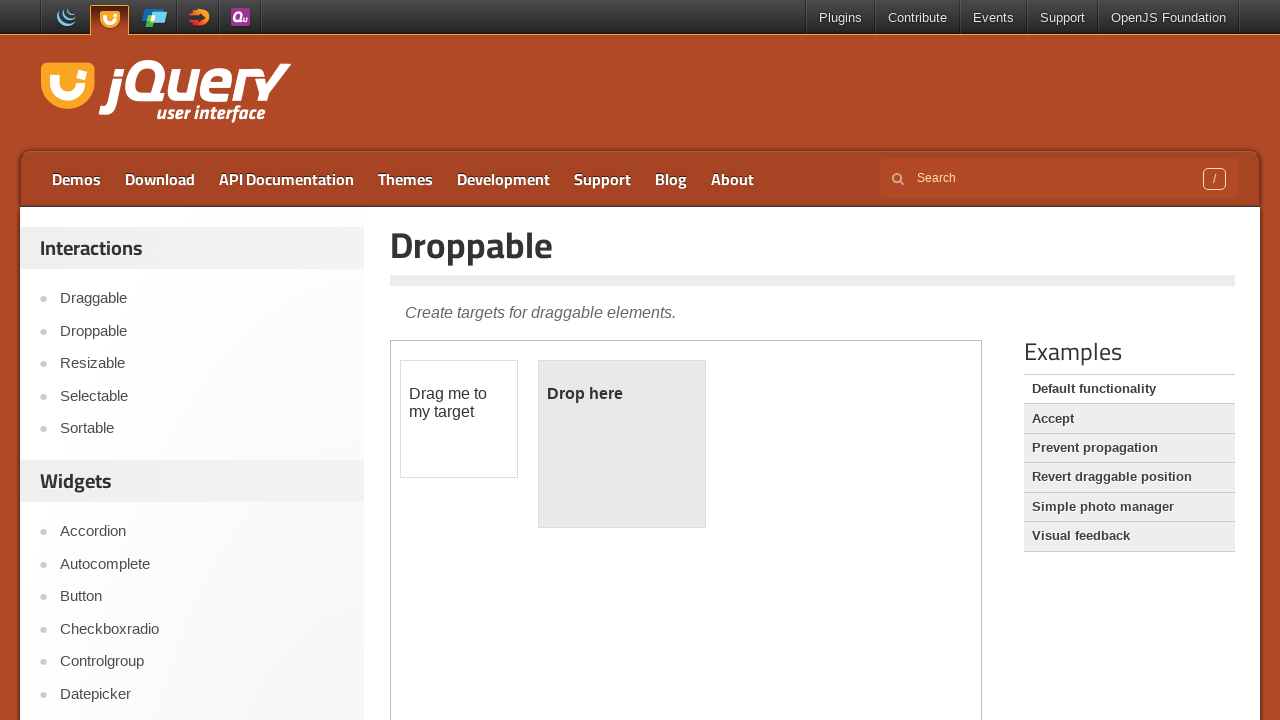

Dragged element and dropped it onto target area at (622, 444)
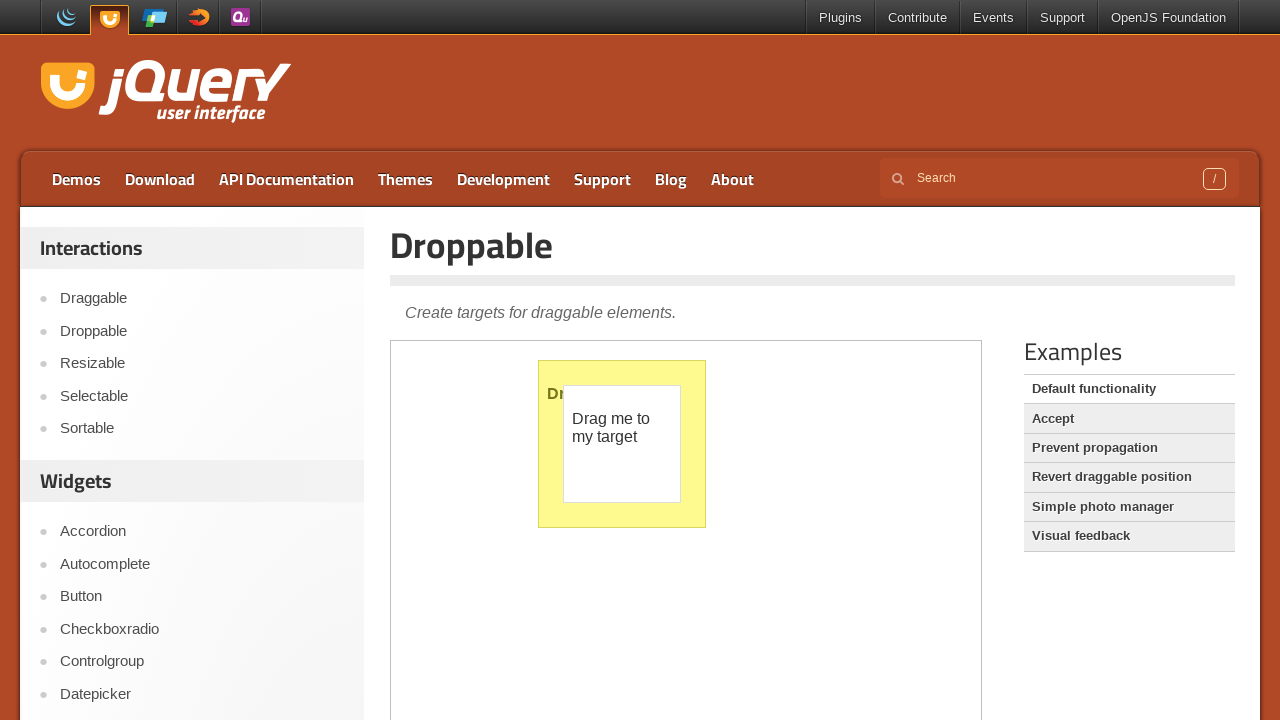

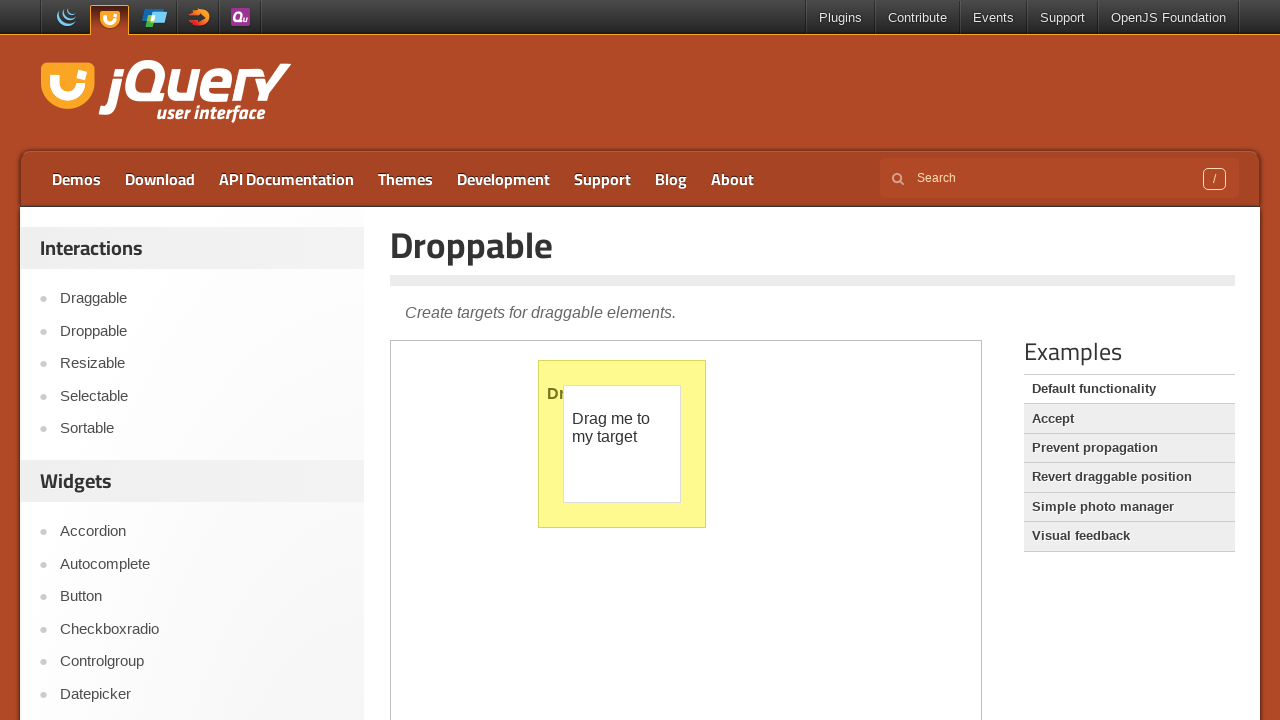